Navigates to the California ABC status changes report page and clicks the download button to initiate a CSV report download

Starting URL: https://www.abc.ca.gov/licensing/licensing-reports/status-changes

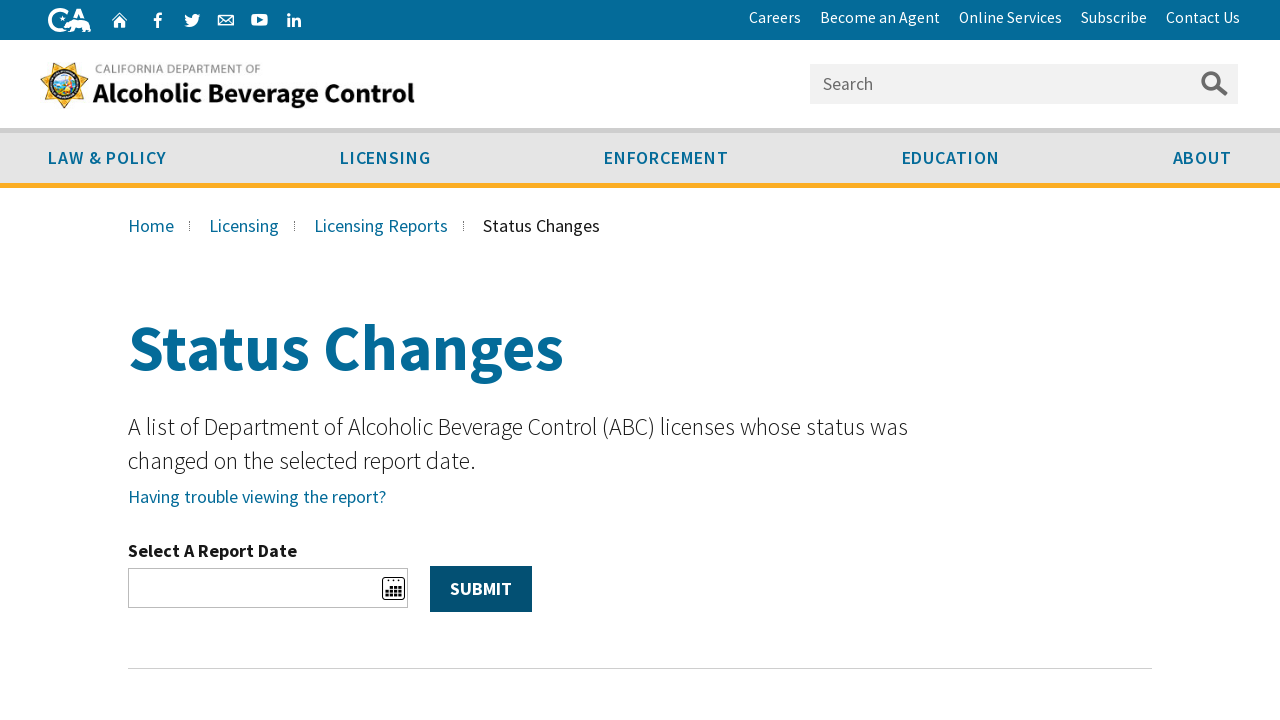

Clicked Download Report (CSV) button to initiate CSV report download at (252, 361) on xpath=//span[text()="Download Report (CSV)"]
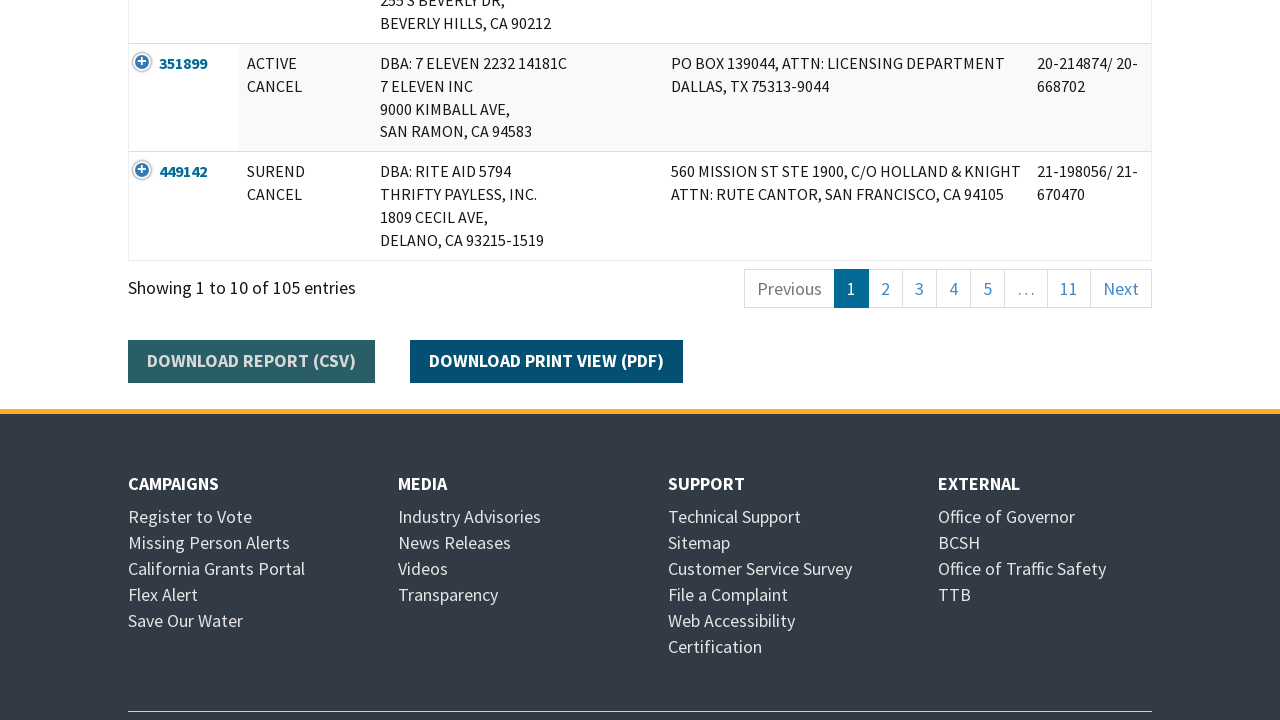

Waited 2 seconds for download to initiate
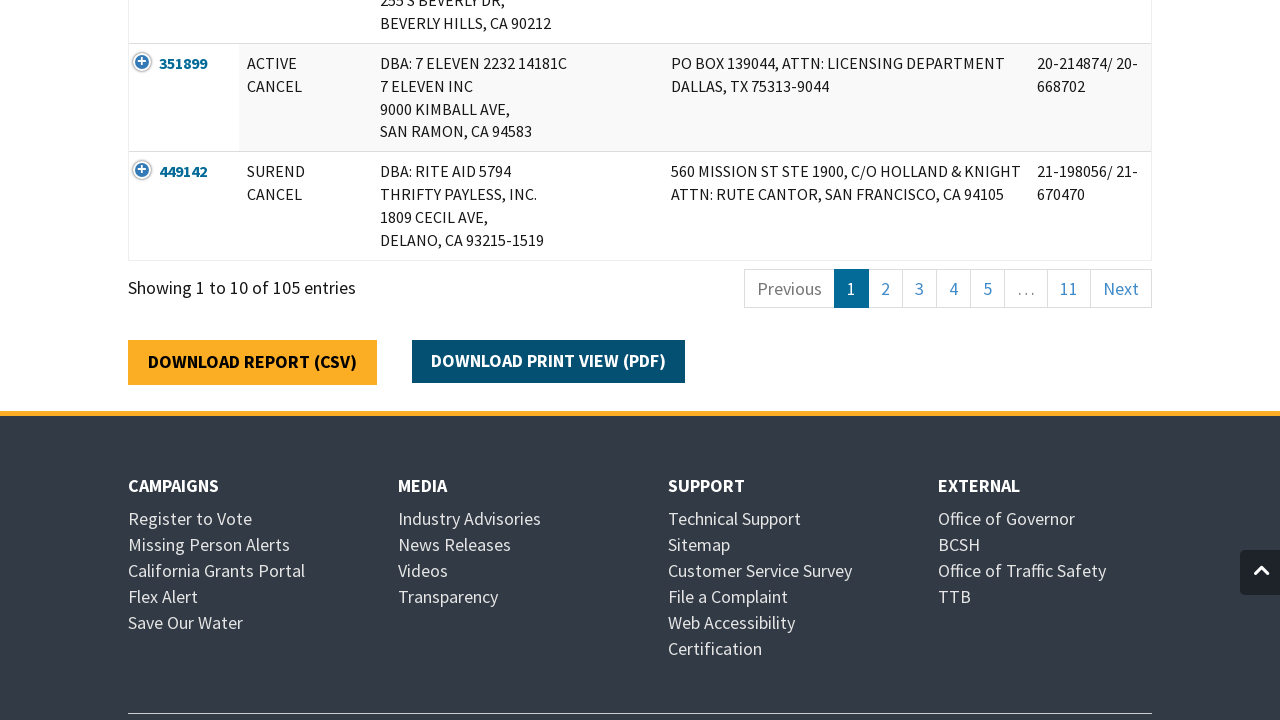

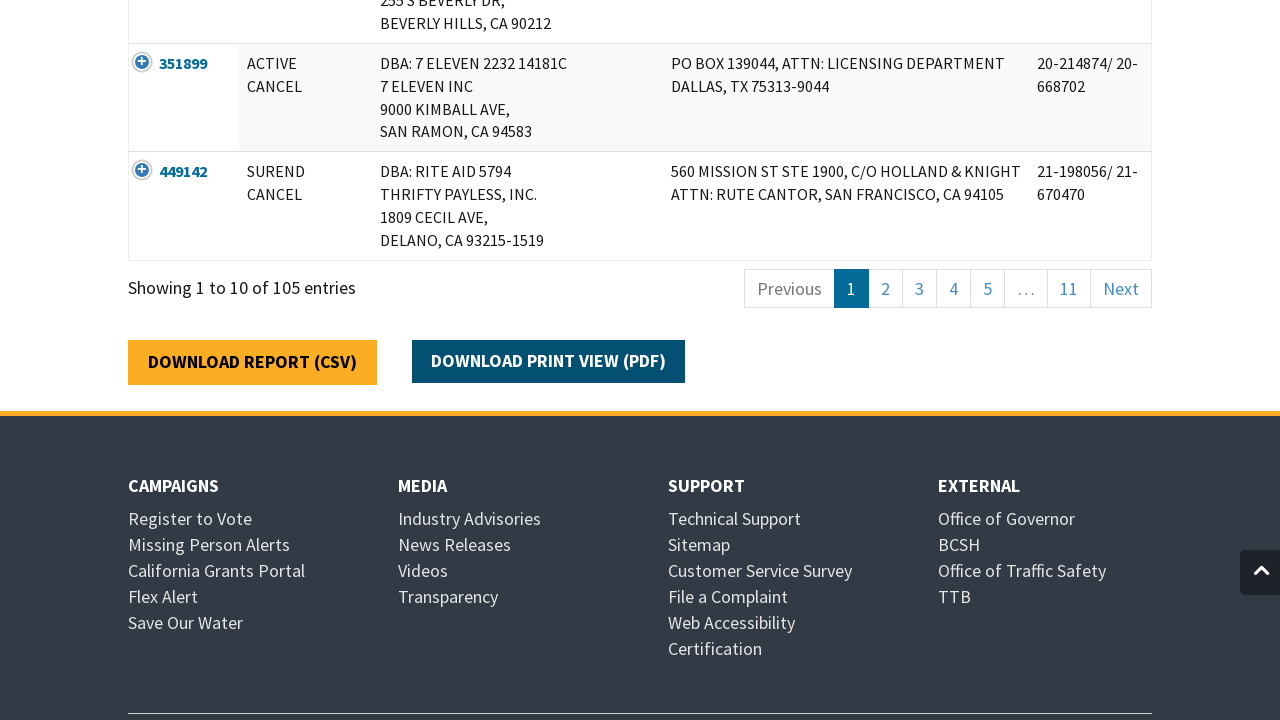